Tests password length validation by entering password with less than 6 characters

Starting URL: https://alada.vn/tai-khoan/dang-ky.html

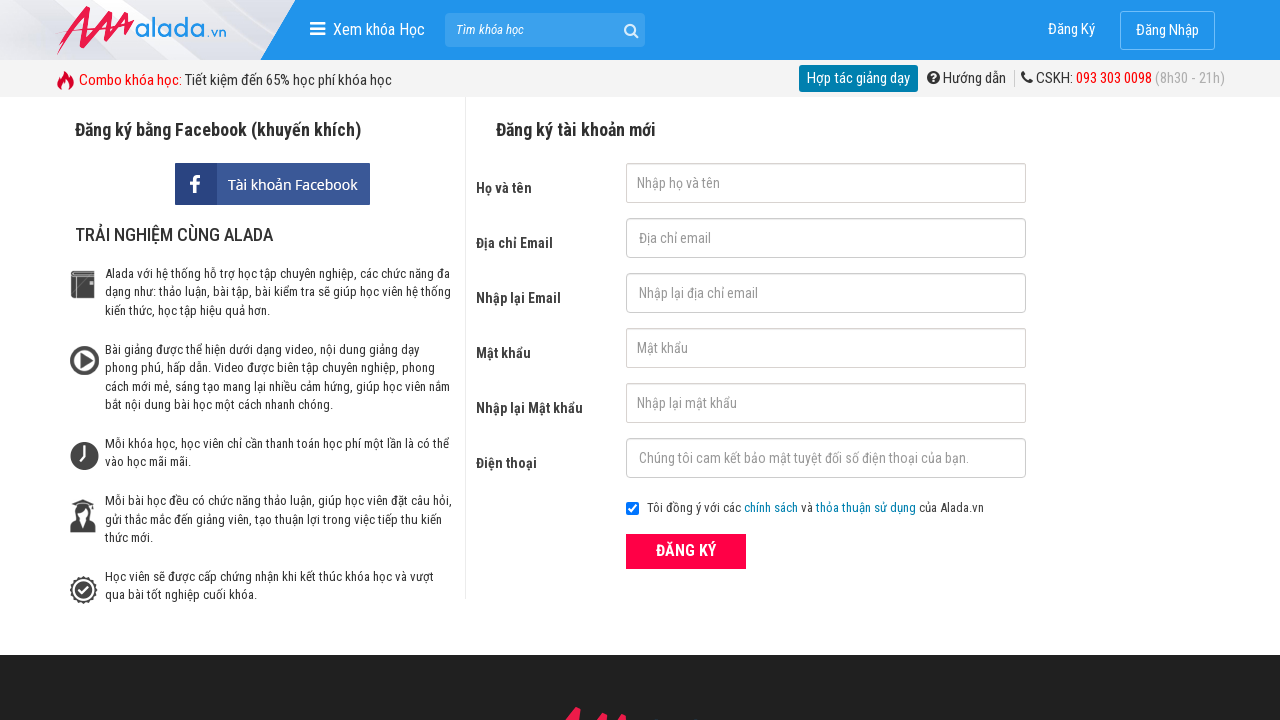

Filled first name field with 'John Wick' on //input[@id='txtFirstname']
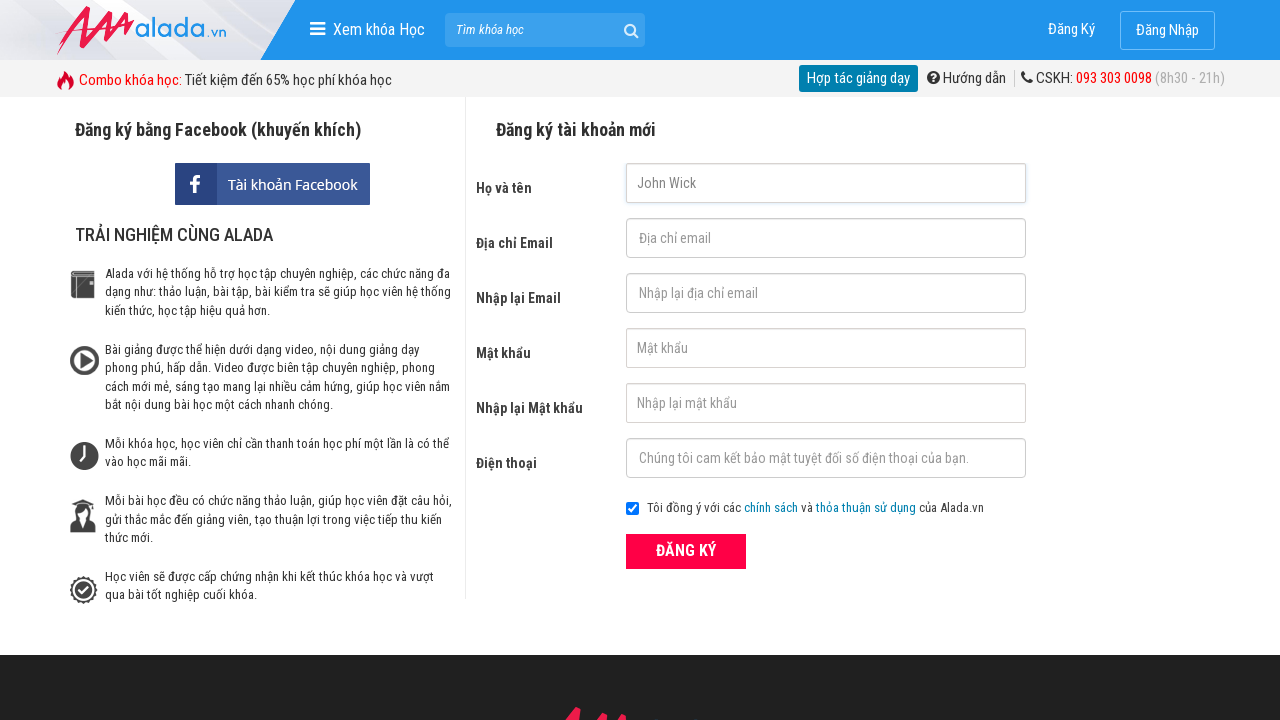

Filled email field with 'johnwick@gmail.com' on //input[@id='txtEmail']
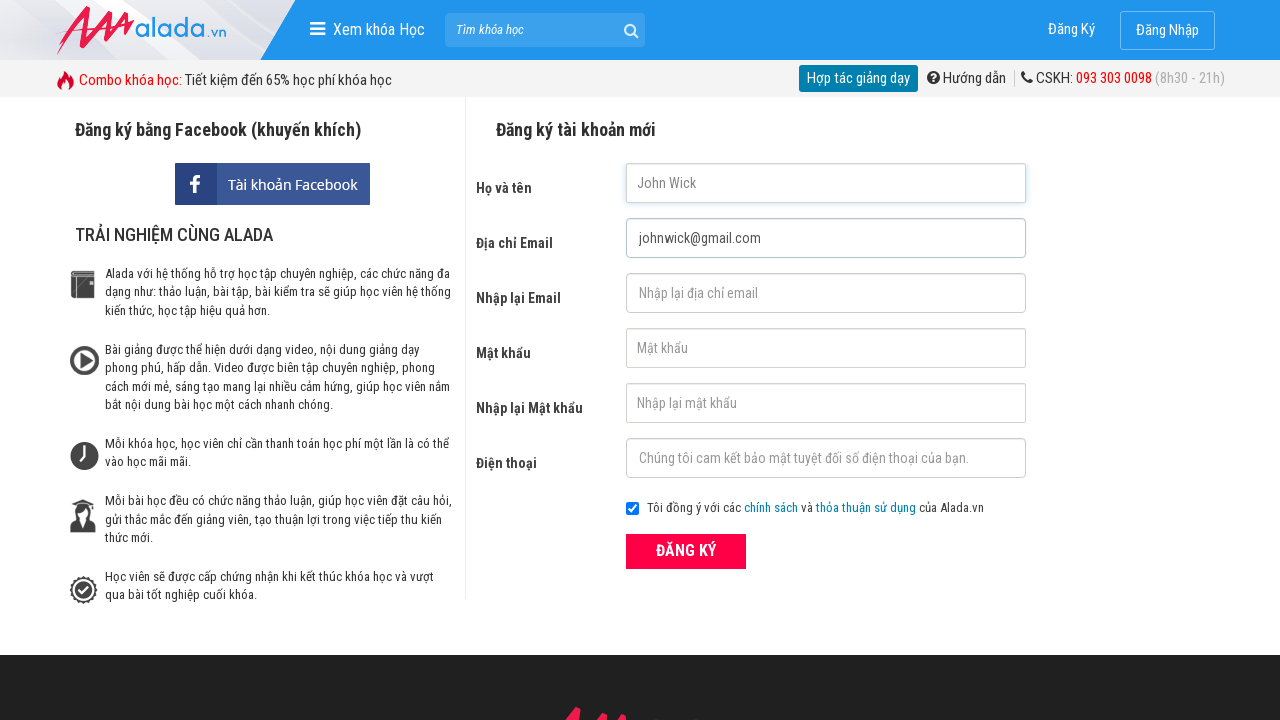

Filled confirm email field with 'johnwick@gmail.com' on //input[@id='txtCEmail']
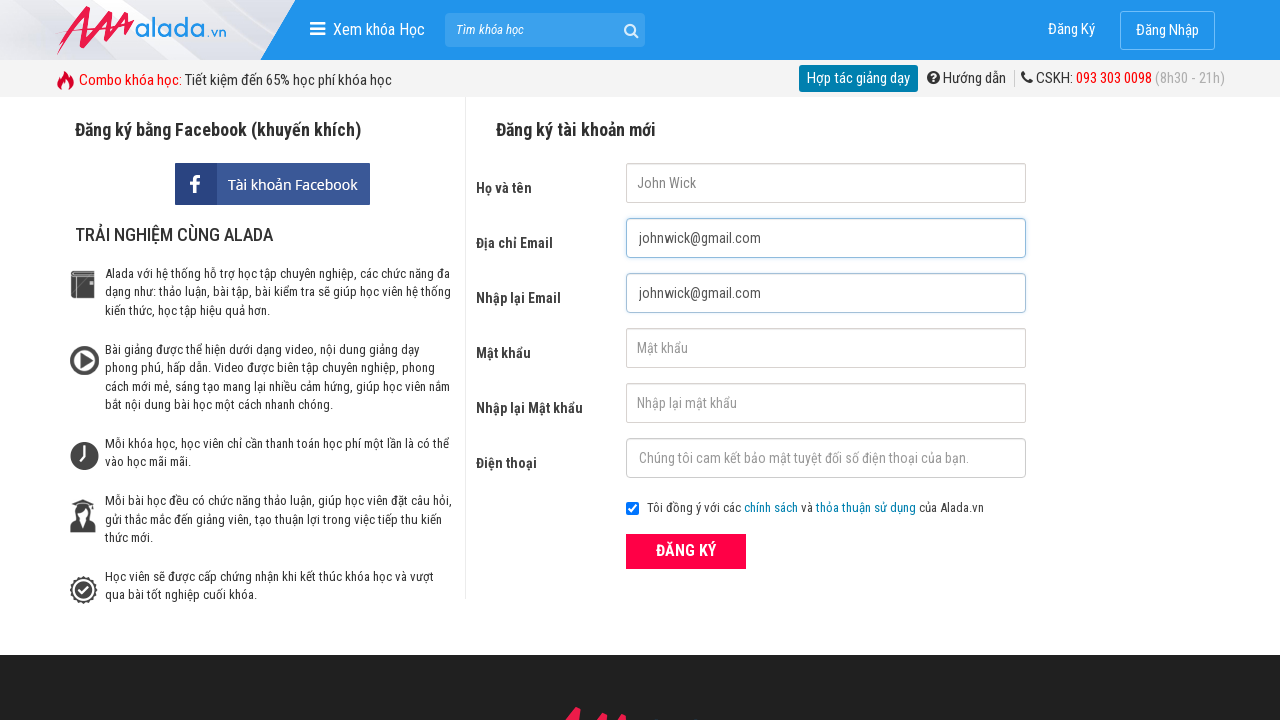

Filled password field with '123' (less than 6 characters) on //input[@id='txtPassword']
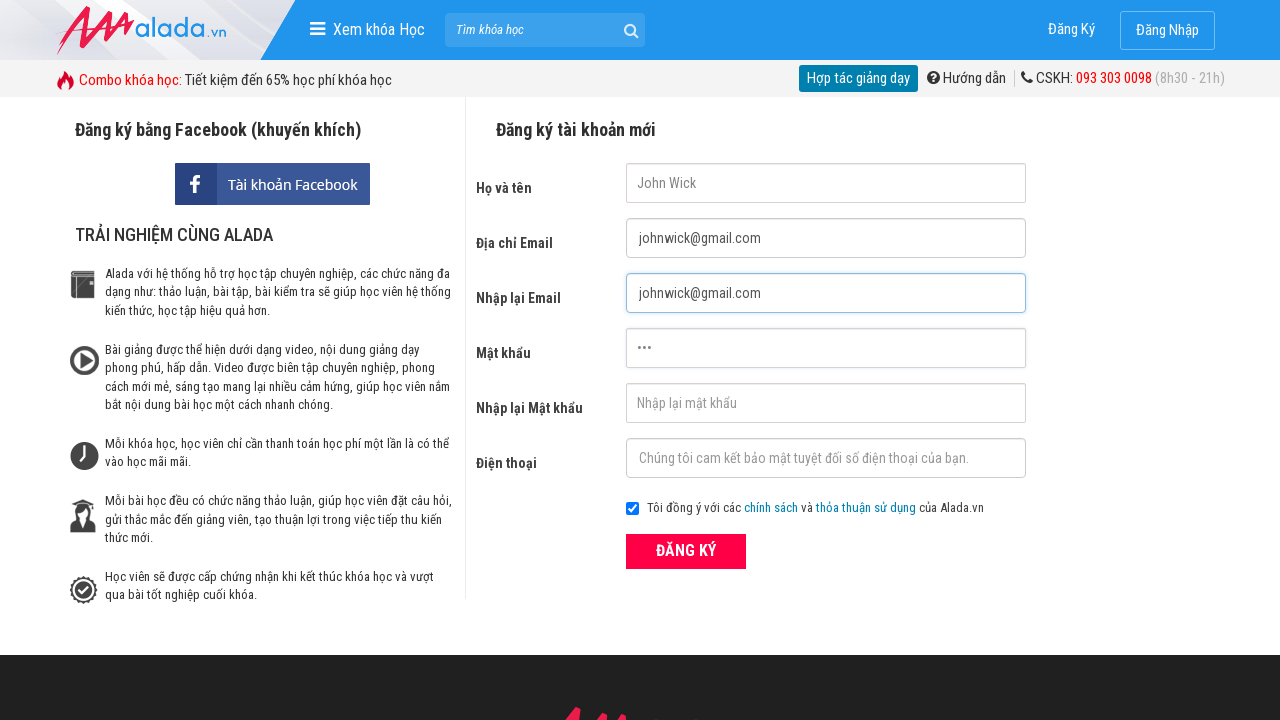

Filled confirm password field with '123' (less than 6 characters) on //input[@id='txtCPassword']
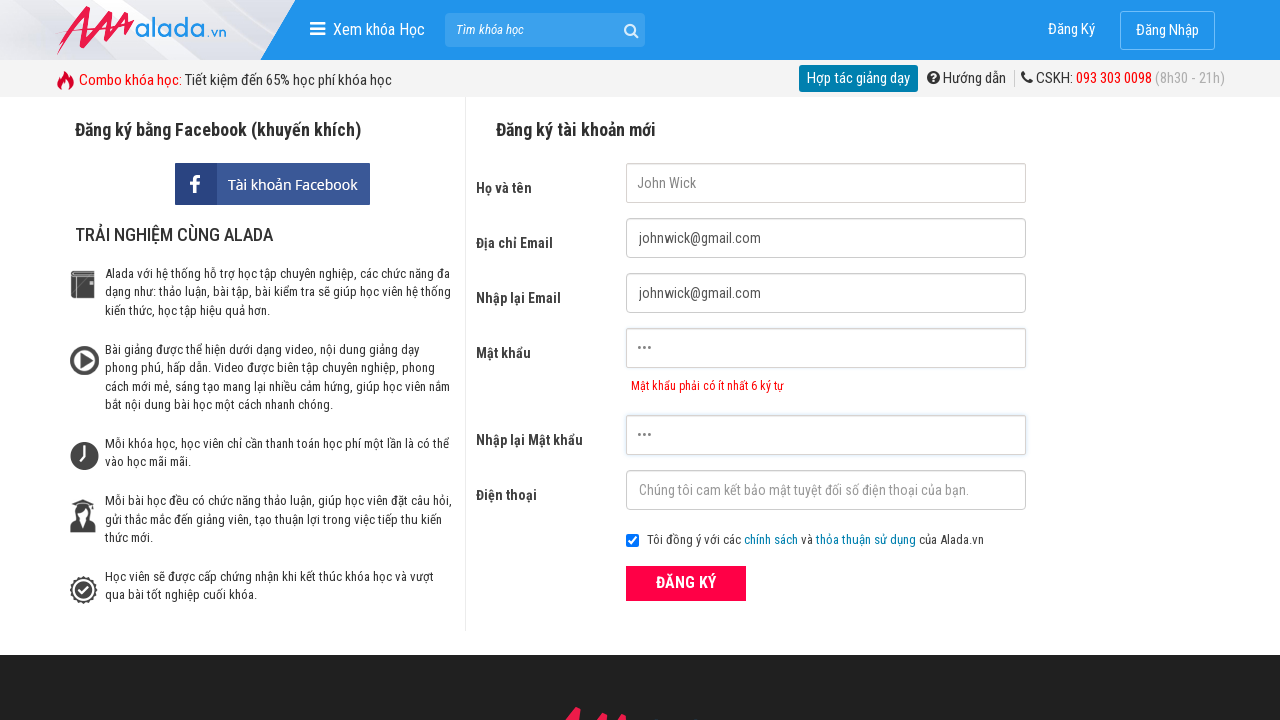

Filled phone field with '0987654321' on //input[@id='txtPhone']
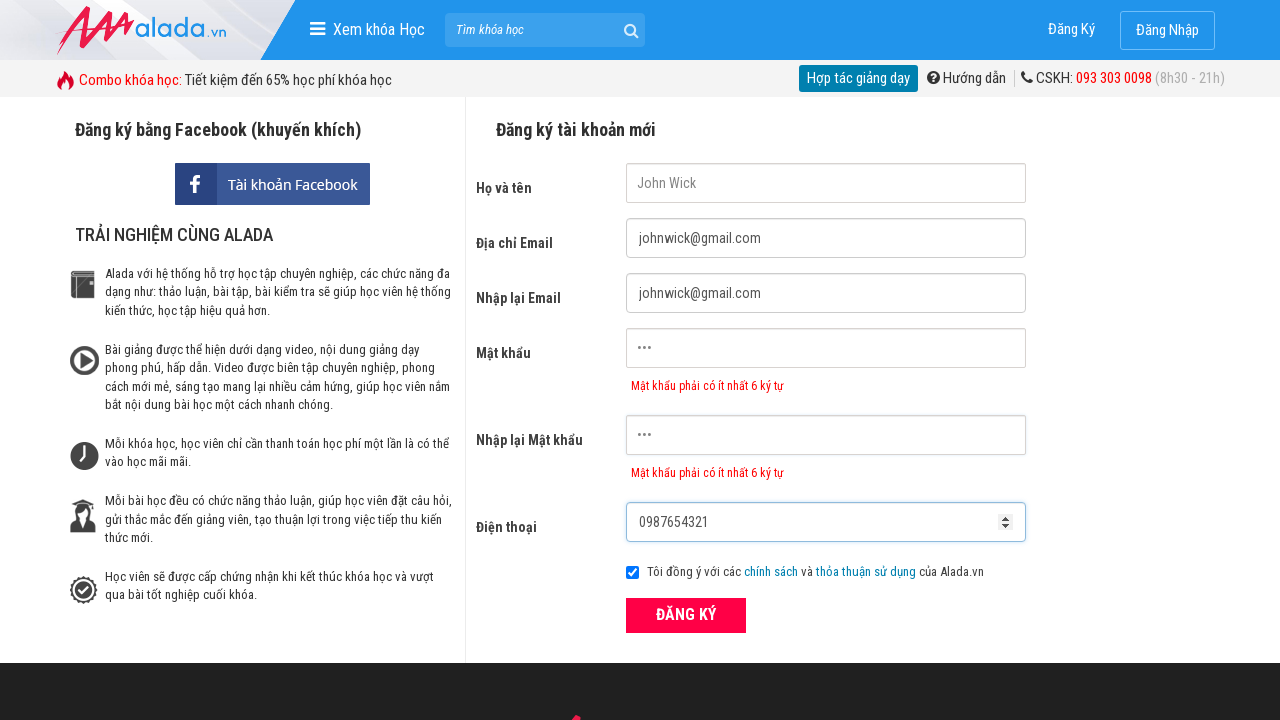

Clicked ĐĂNG KÝ (Register) button at (686, 615) on xpath=//form[@name='frmLogin']//button[text()='ĐĂNG KÝ']
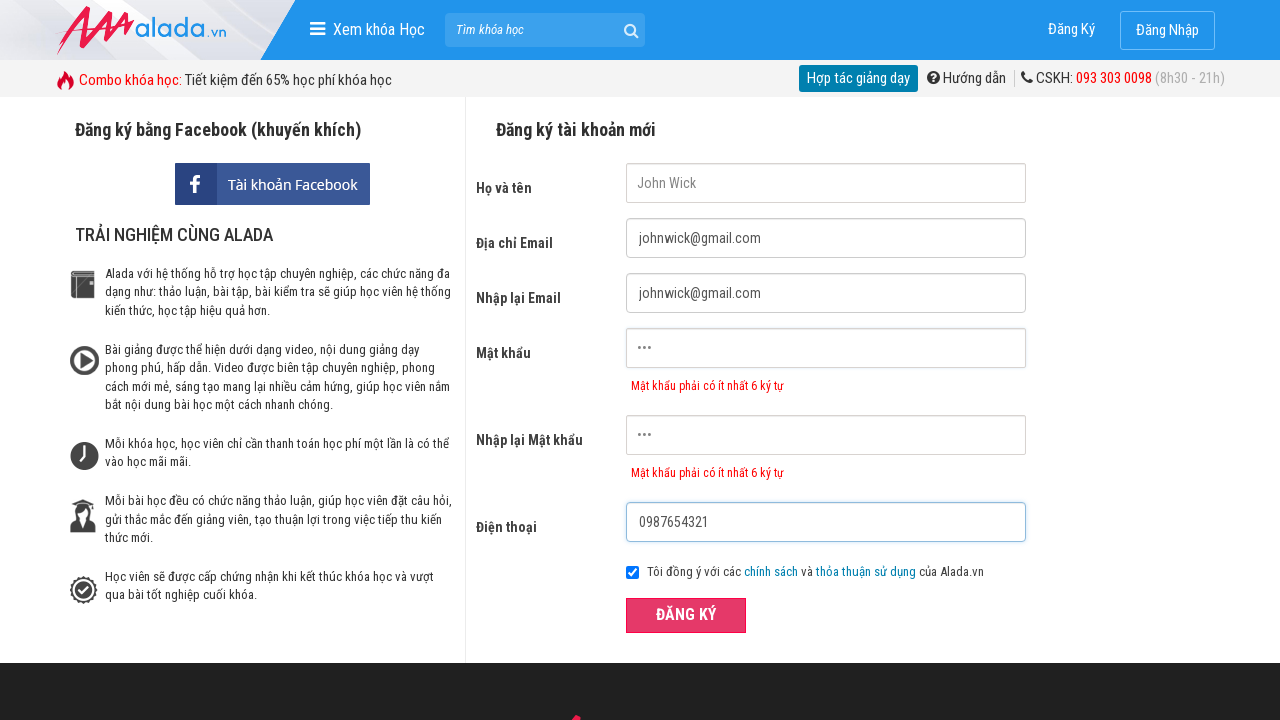

Password error message appeared
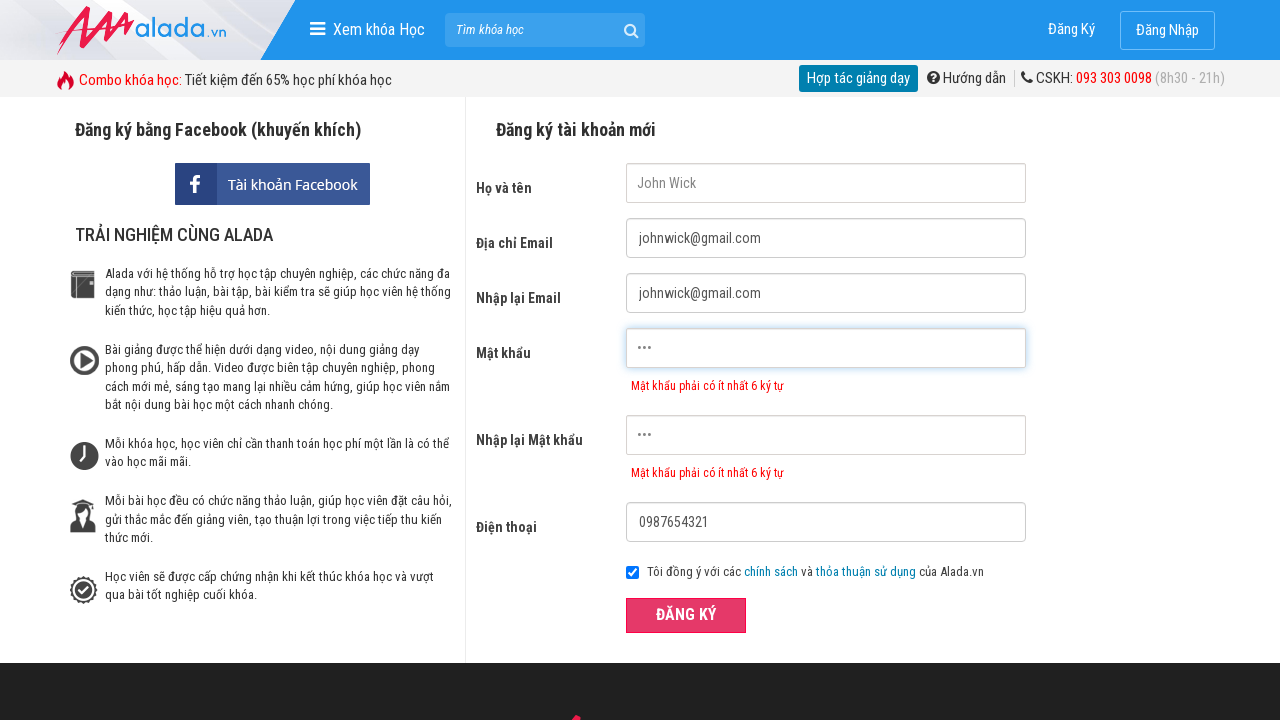

Verified password error message: 'Mật khẩu phải có ít nhất 6 ký tự'
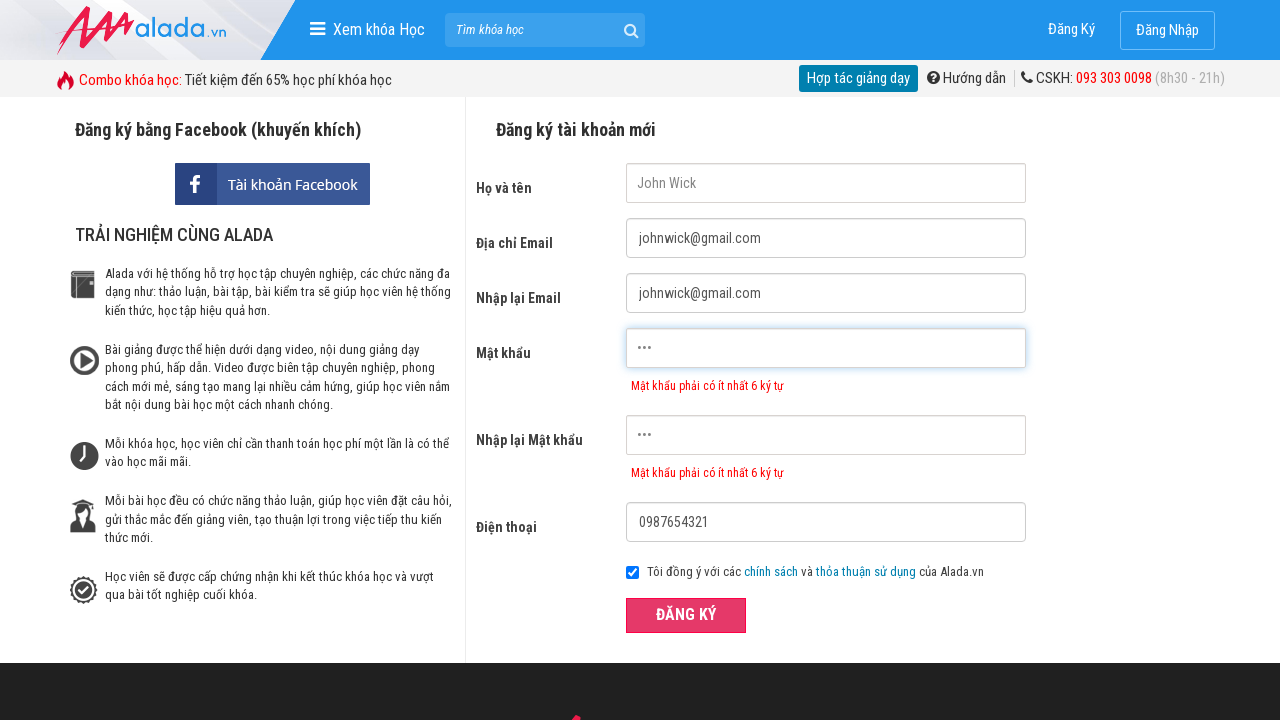

Verified confirm password error message: 'Mật khẩu phải có ít nhất 6 ký tự'
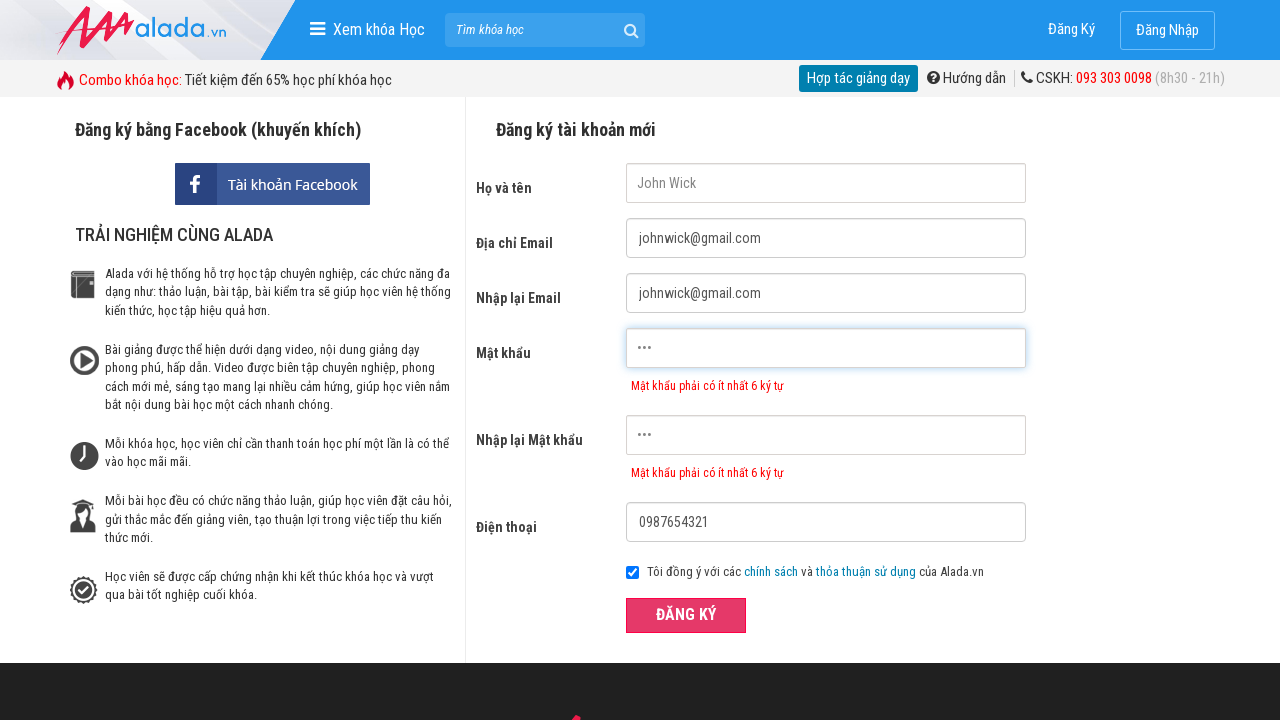

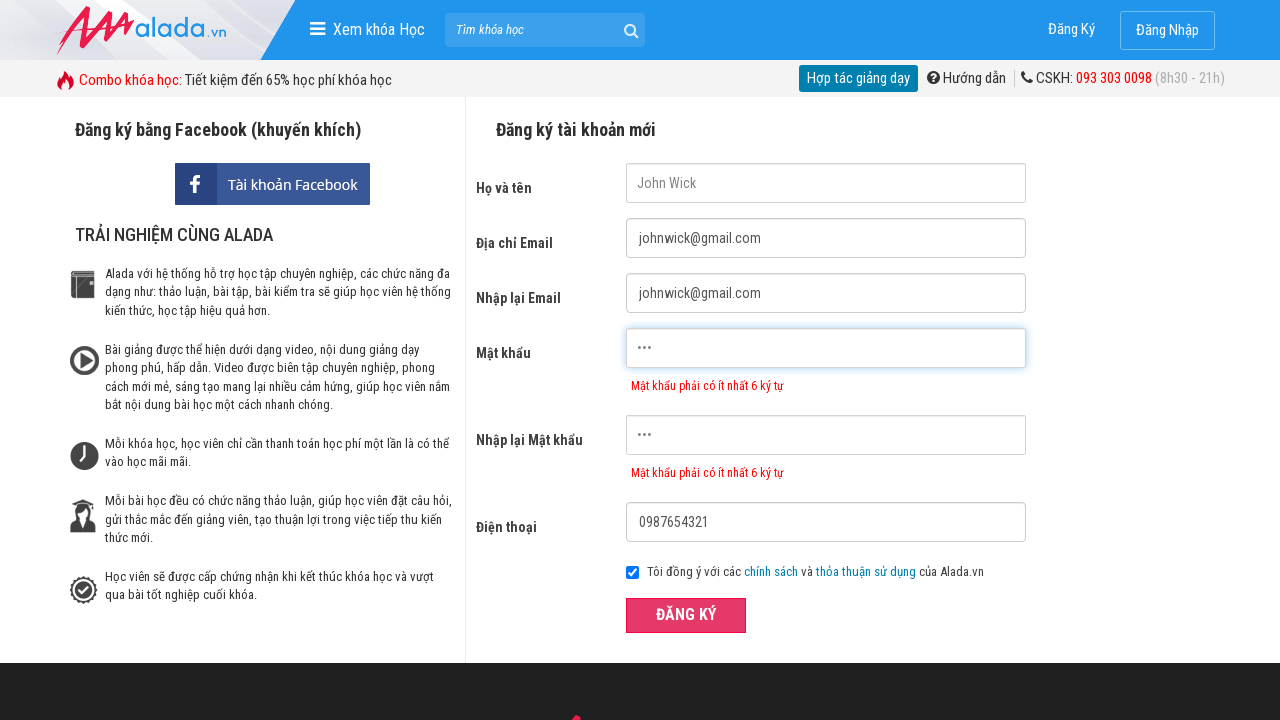